Navigates to the MakeMyTrip homepage and waits for the page to load

Starting URL: https://www.makemytrip.com/

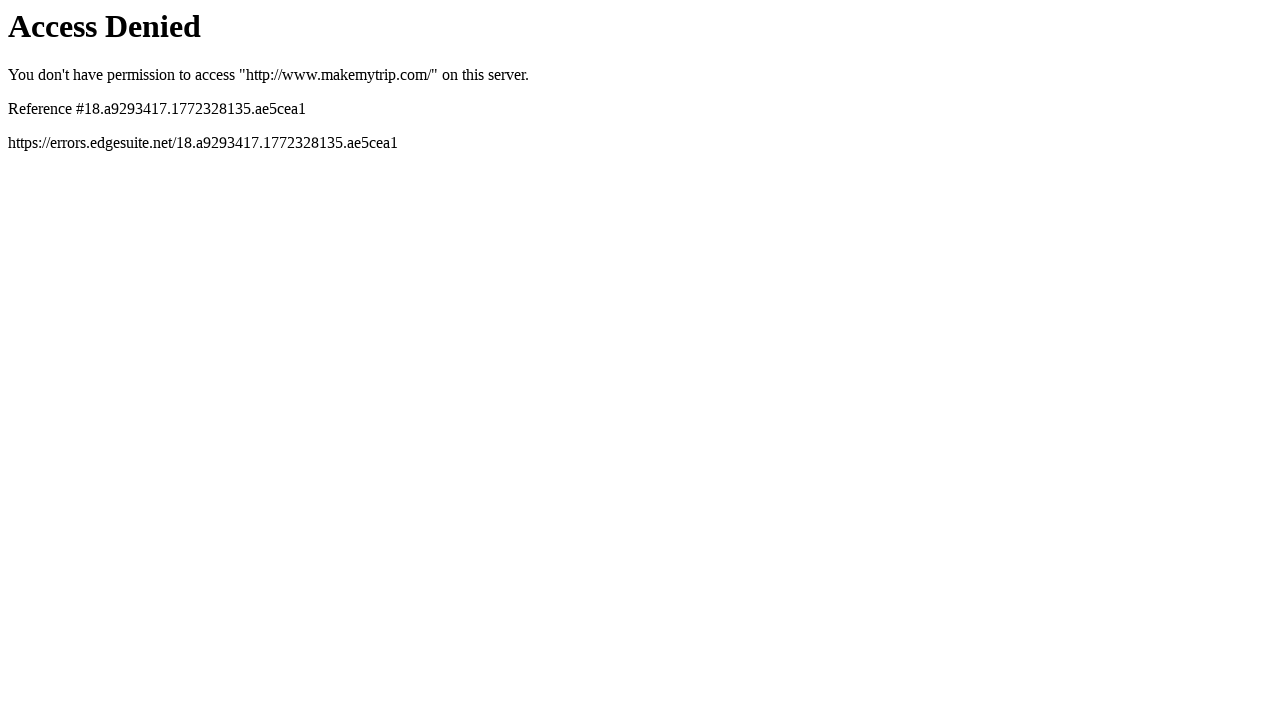

Navigated to MakeMyTrip homepage
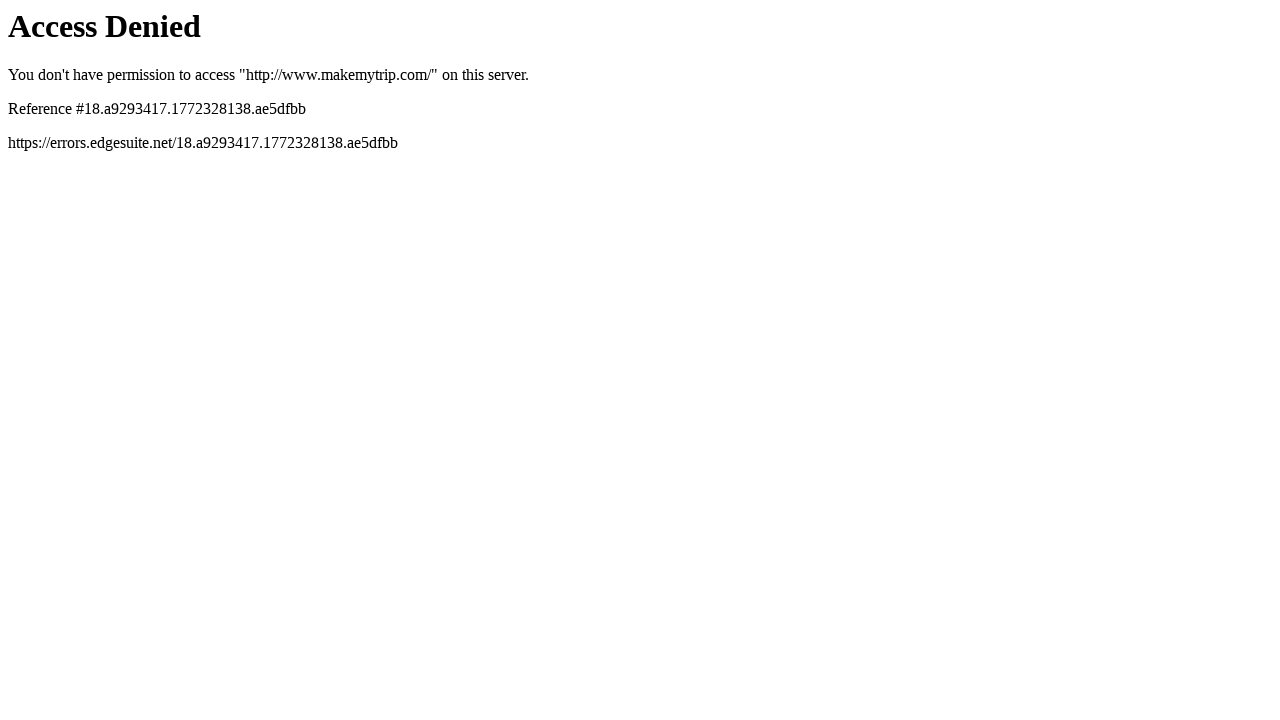

Page DOM content fully loaded
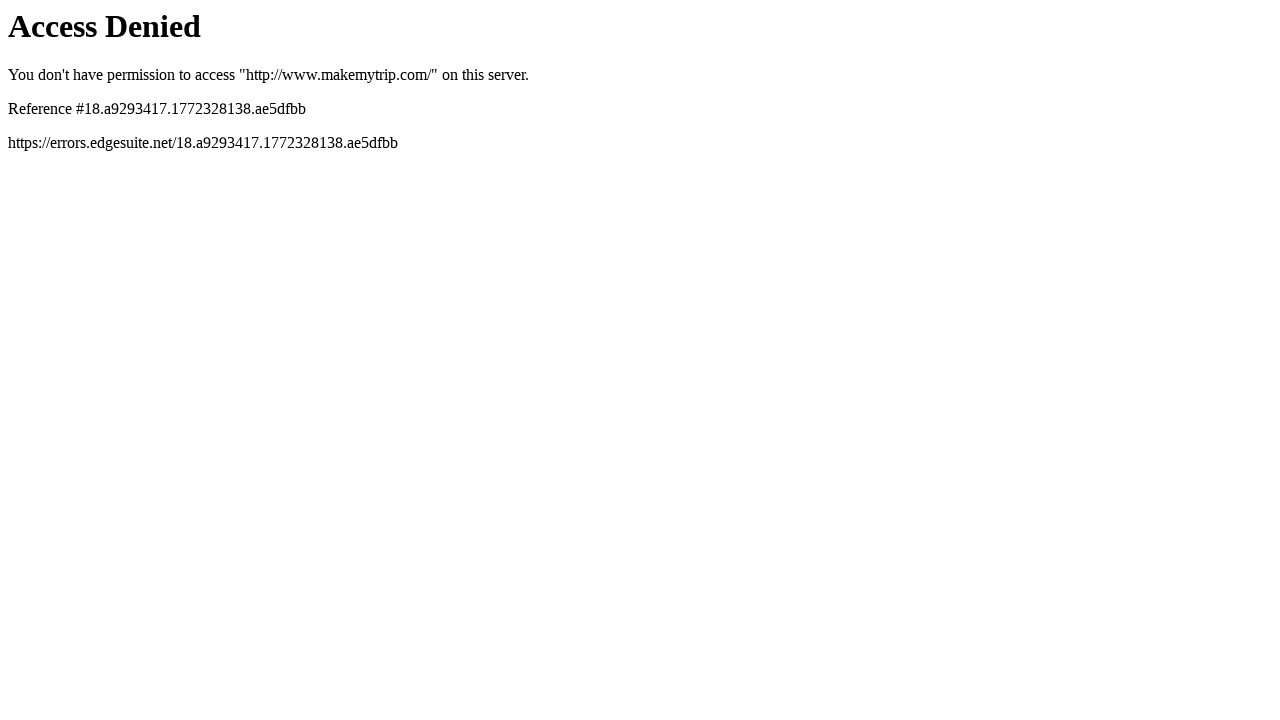

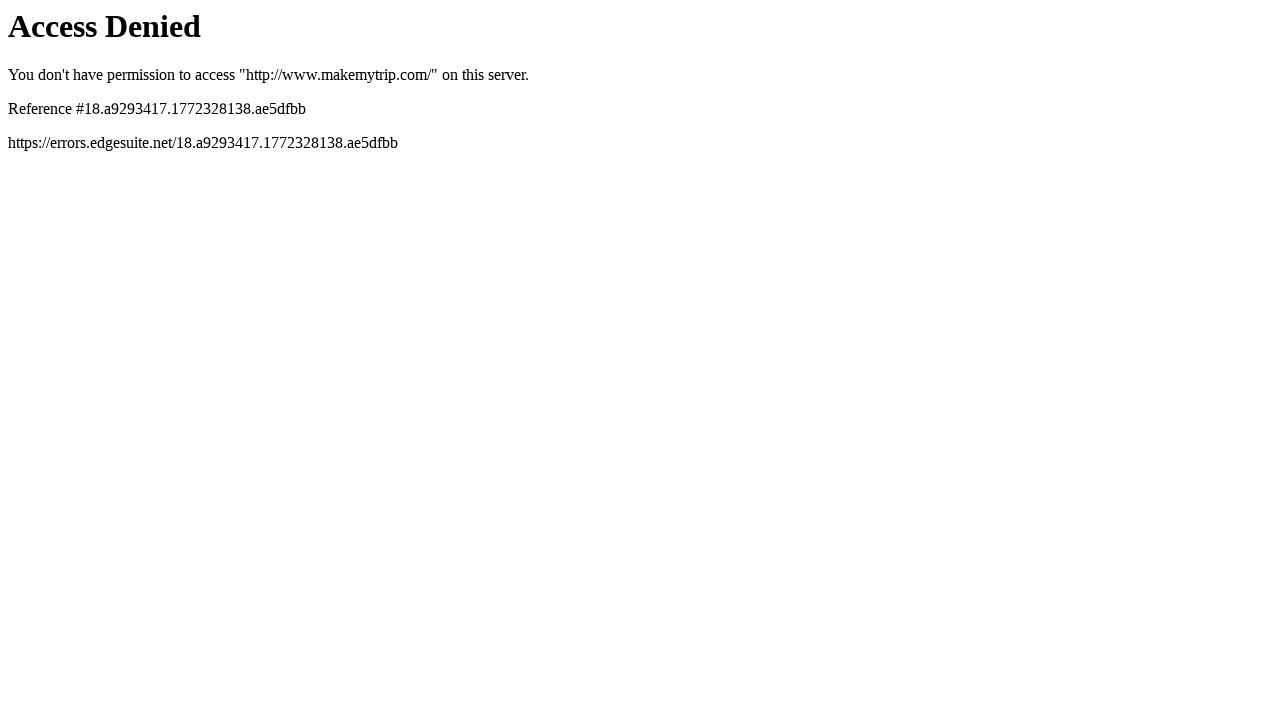